Tests JavaScript prompt alert handling by clicking a button that triggers a prompt, entering a name, accepting it, and verifying the result.

Starting URL: https://demoqa.com/alerts

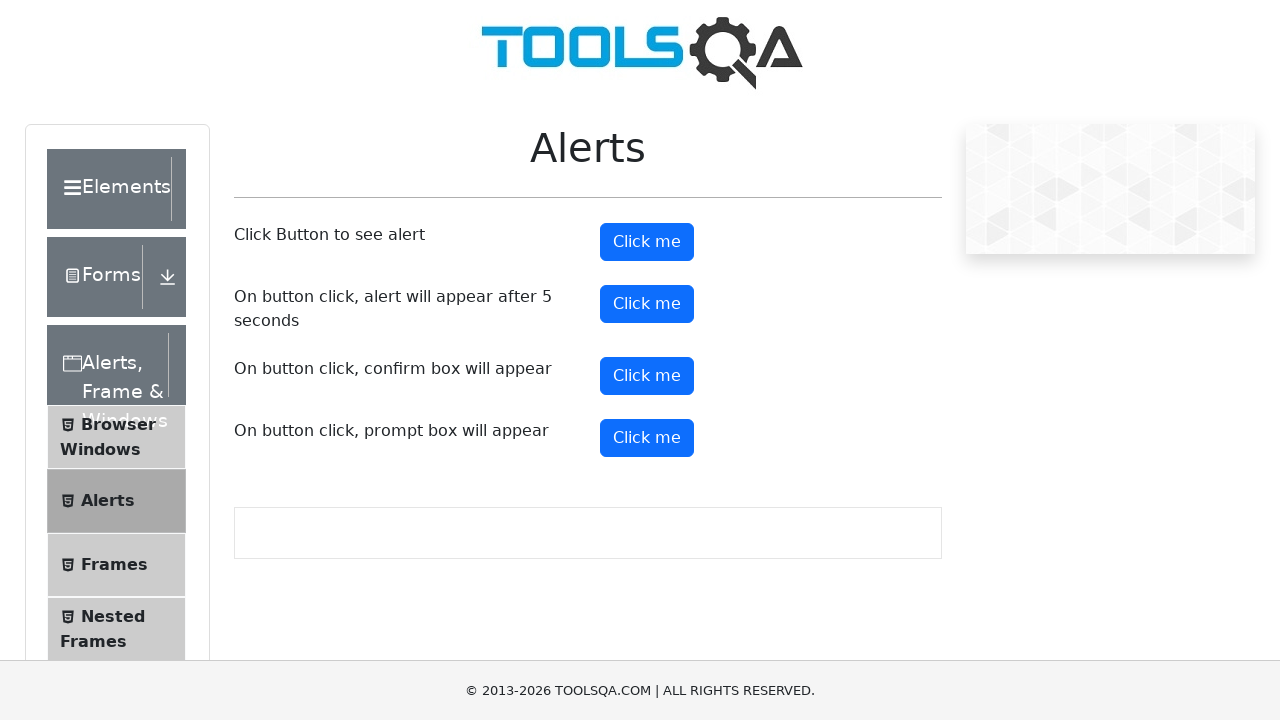

Set up dialog handler to accept prompt and enter 'Emma'
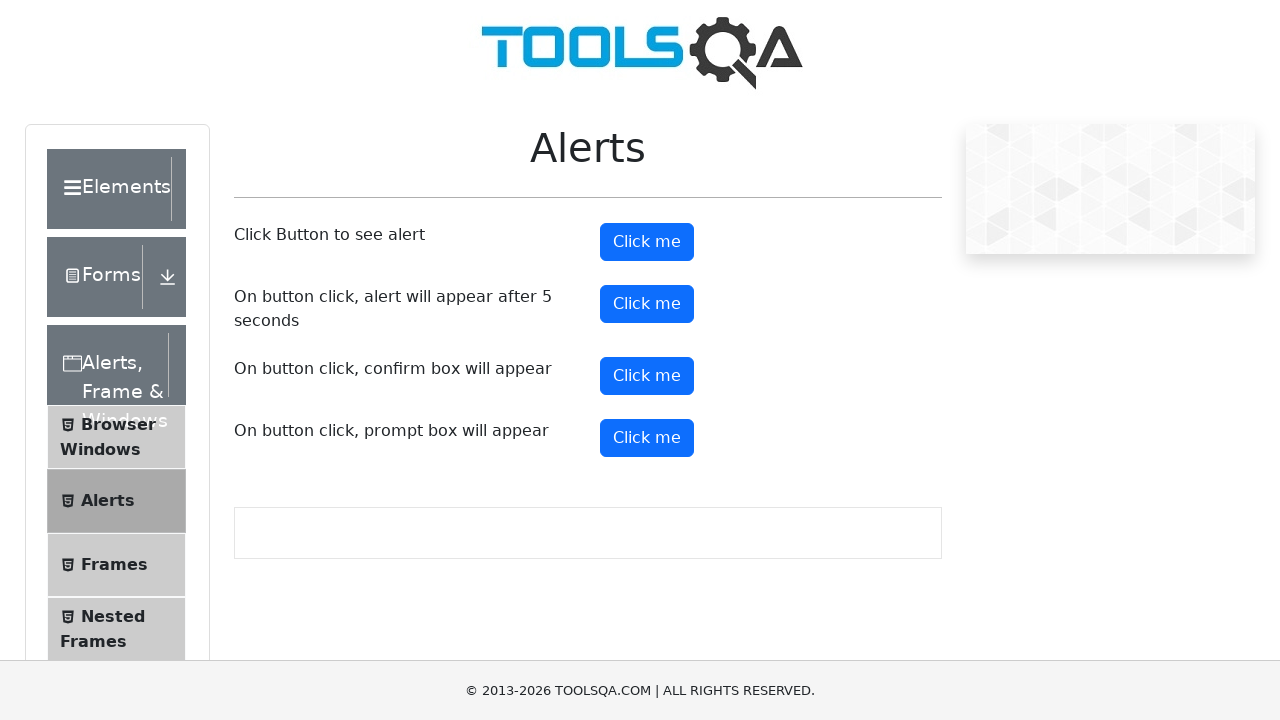

Clicked prompt button to trigger JavaScript alert at (647, 438) on #promtButton
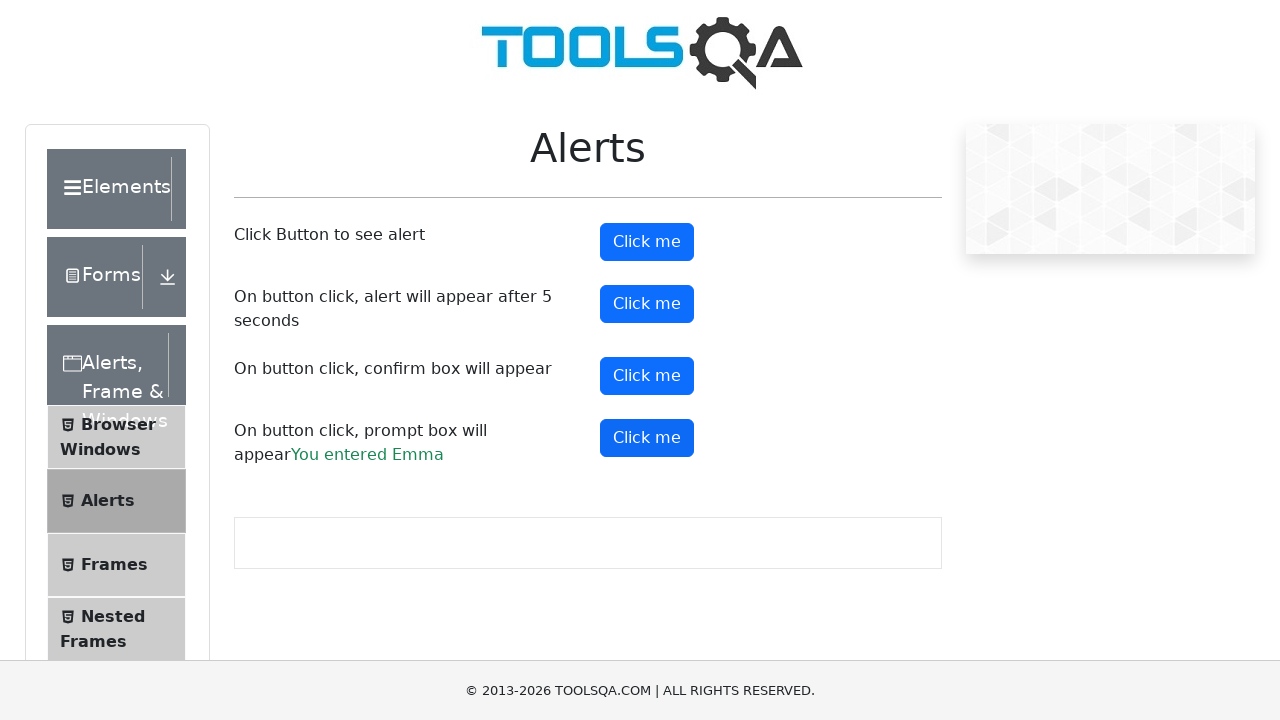

Verified prompt result displays 'You entered Emma'
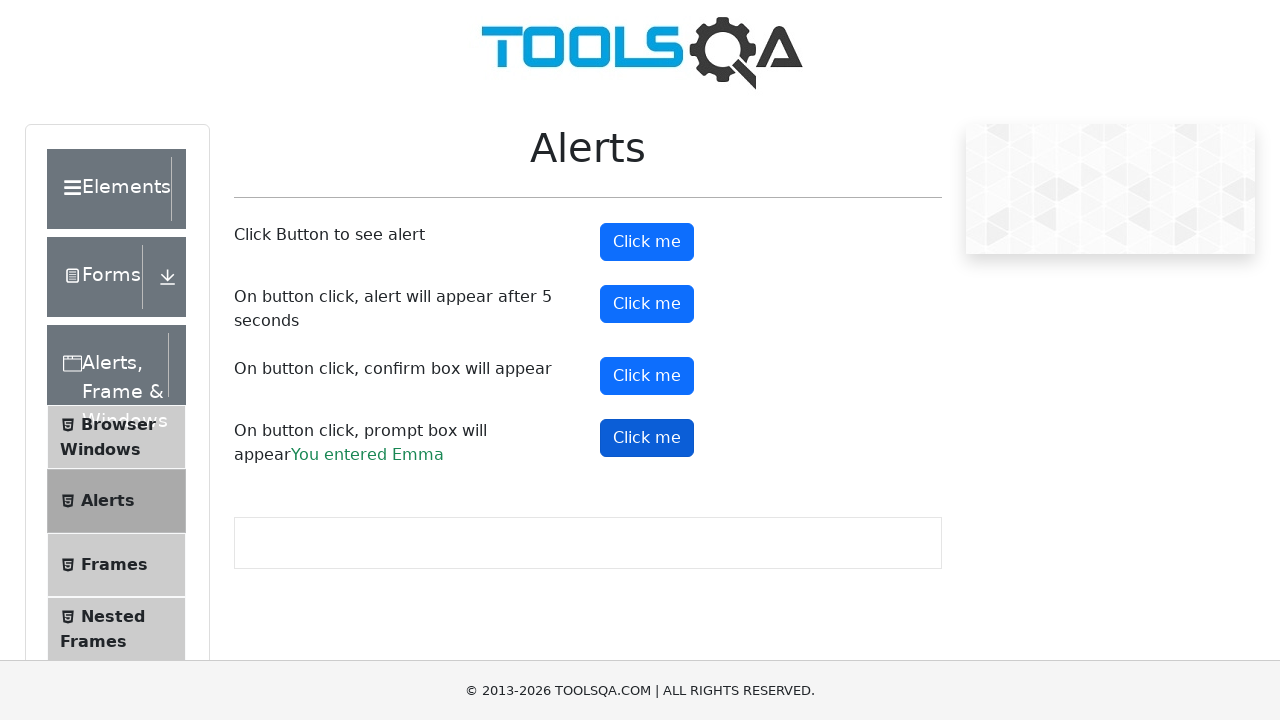

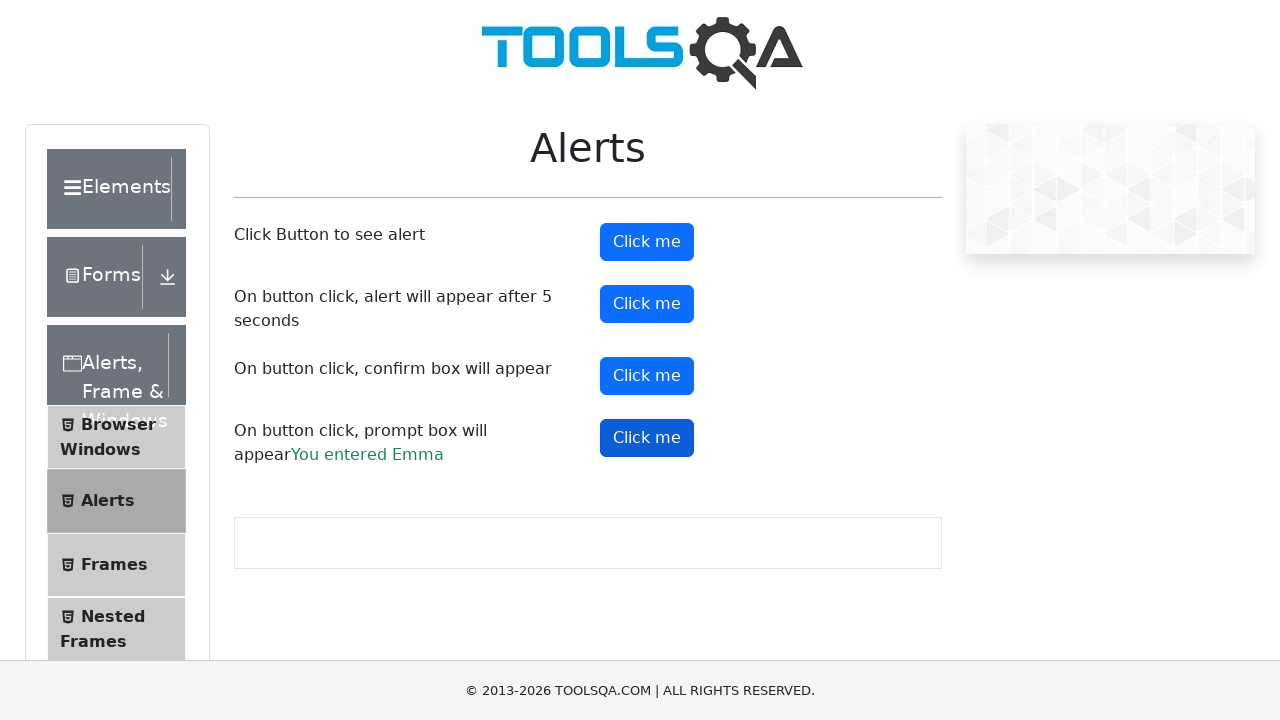